Tests the third FAQ accordion item by scrolling down, clicking on the third question, and verifying the answer text is displayed correctly.

Starting URL: https://qa-scooter.praktikum-services.ru/

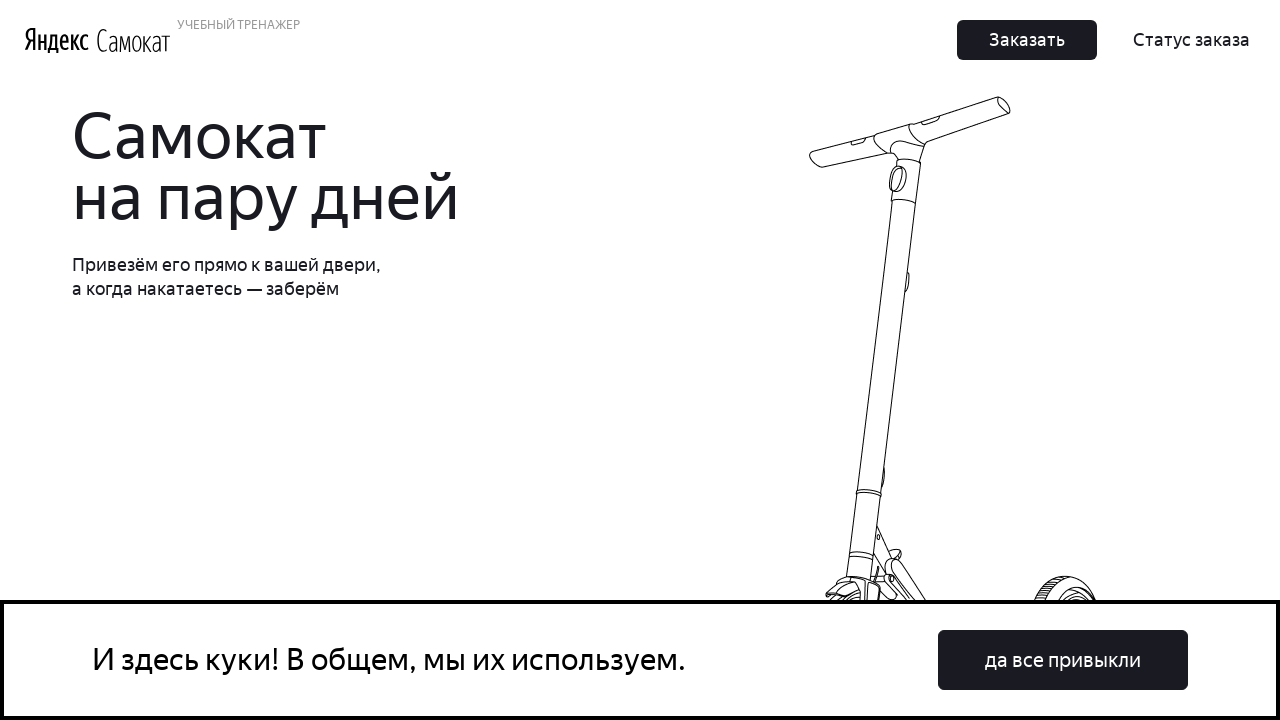

Scrolled down to the bottom of the page to reach FAQ section
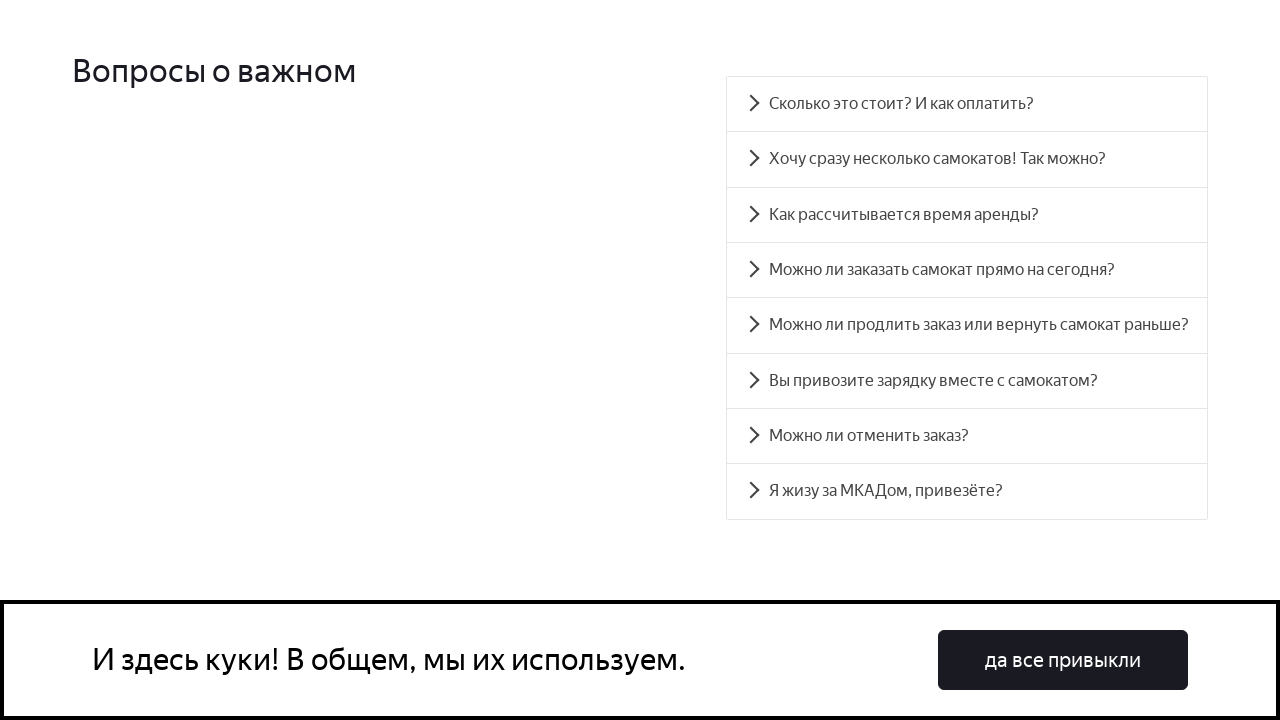

Clicked on the third FAQ accordion question at (967, 215) on #accordion__heading-2
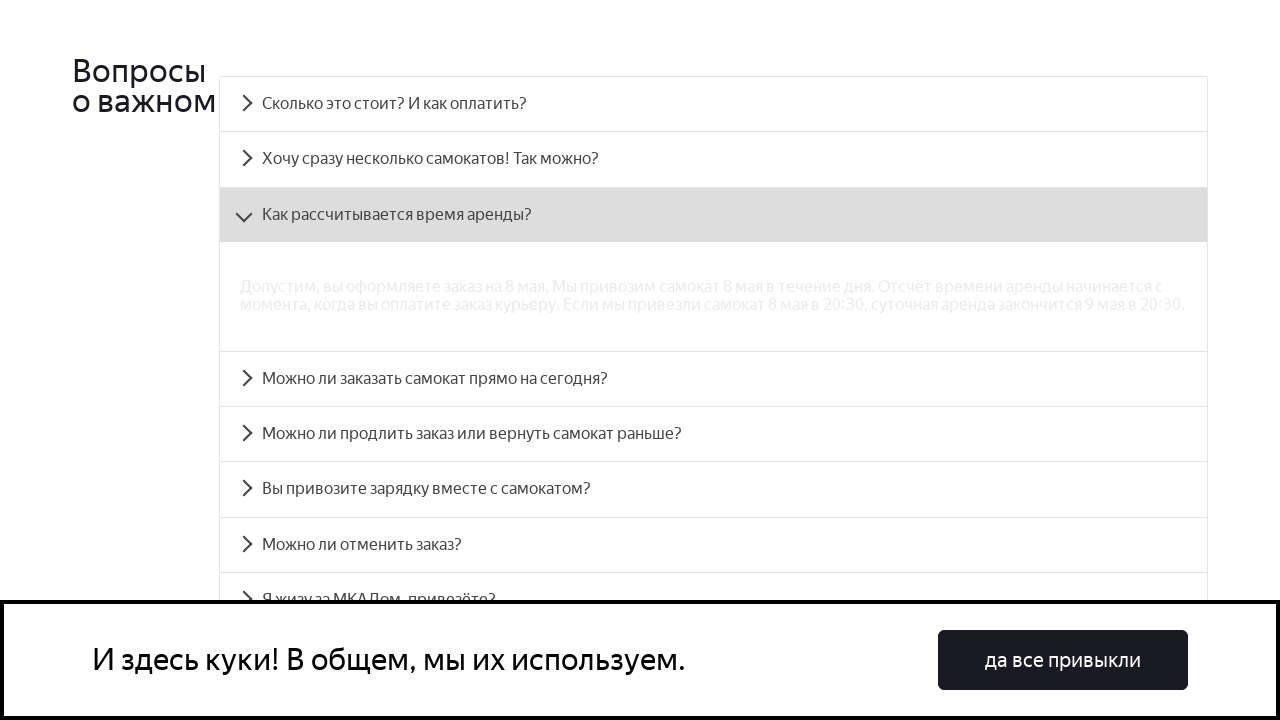

Answer panel for third question became visible
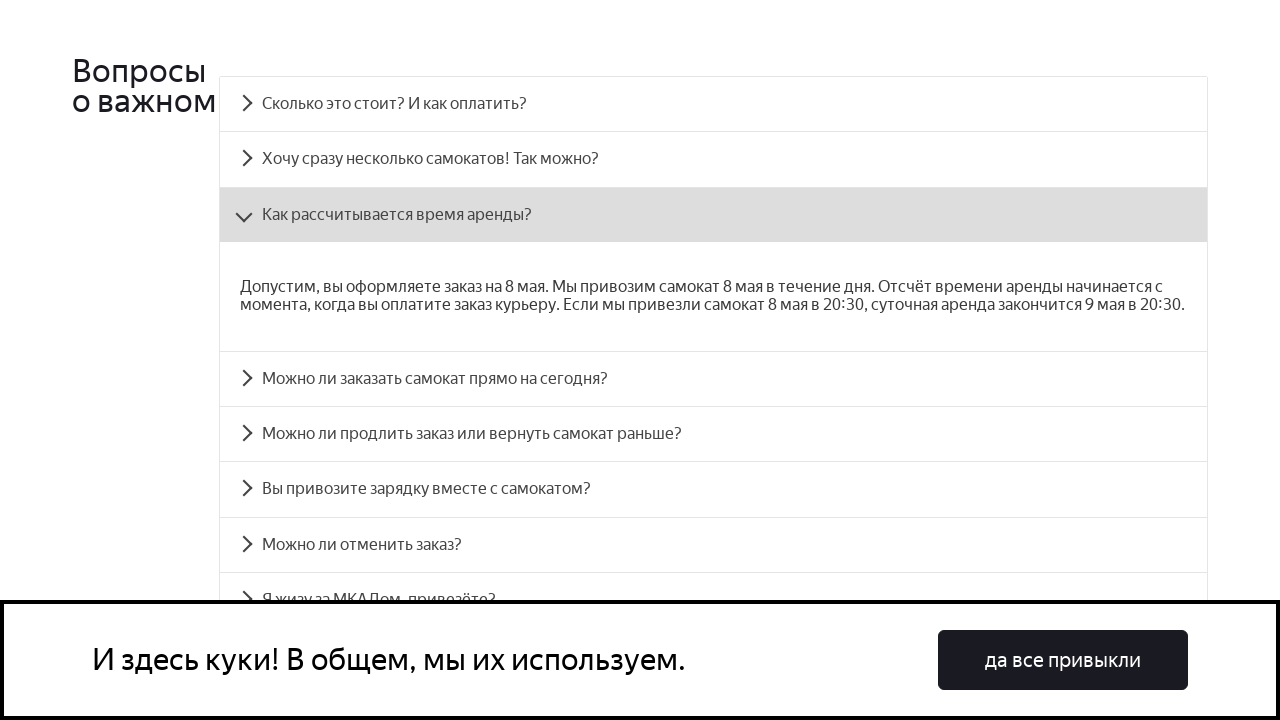

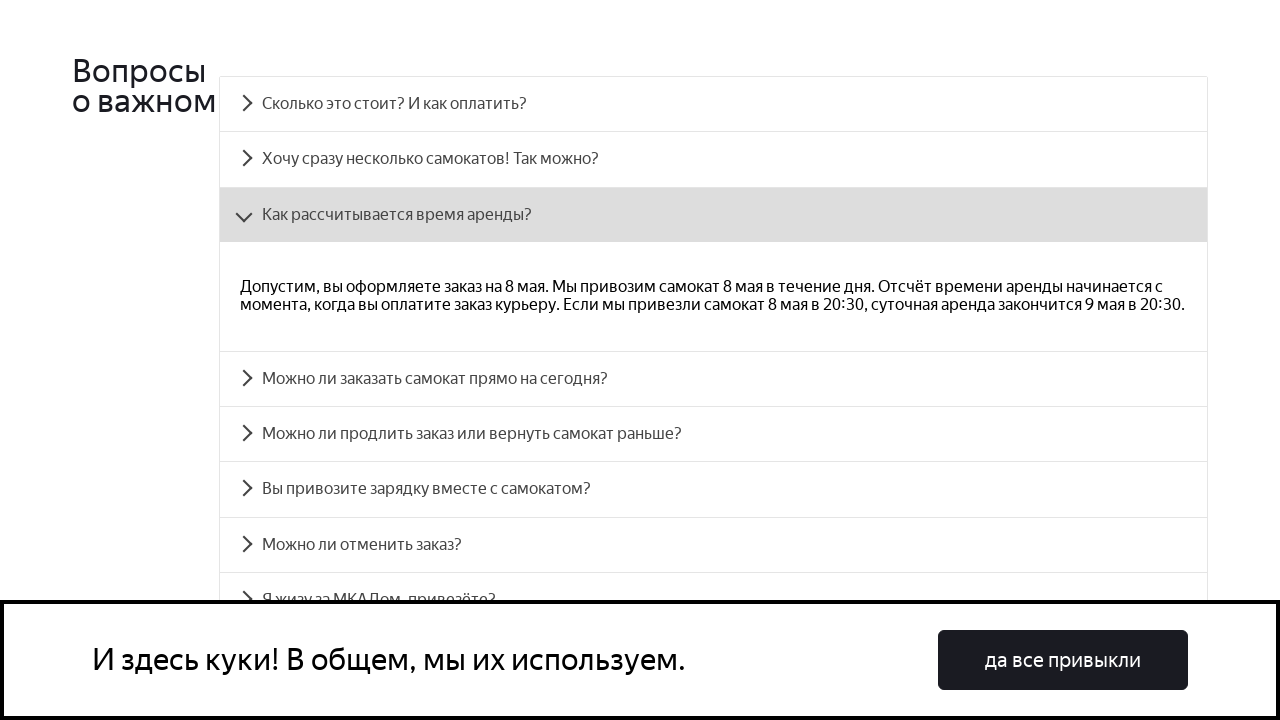